Performs a drag and drop operation on jQuery UI demo page

Starting URL: https://jqueryui.com/droppable/

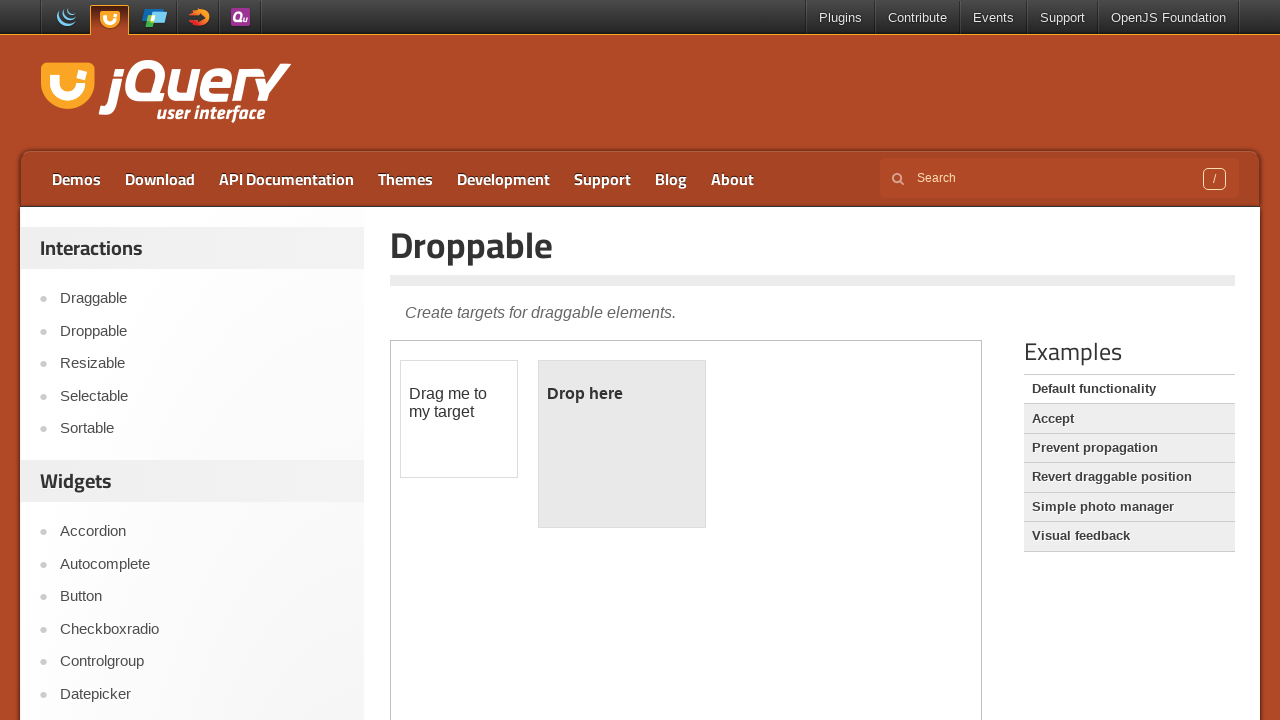

Located iframe containing drag and drop demo
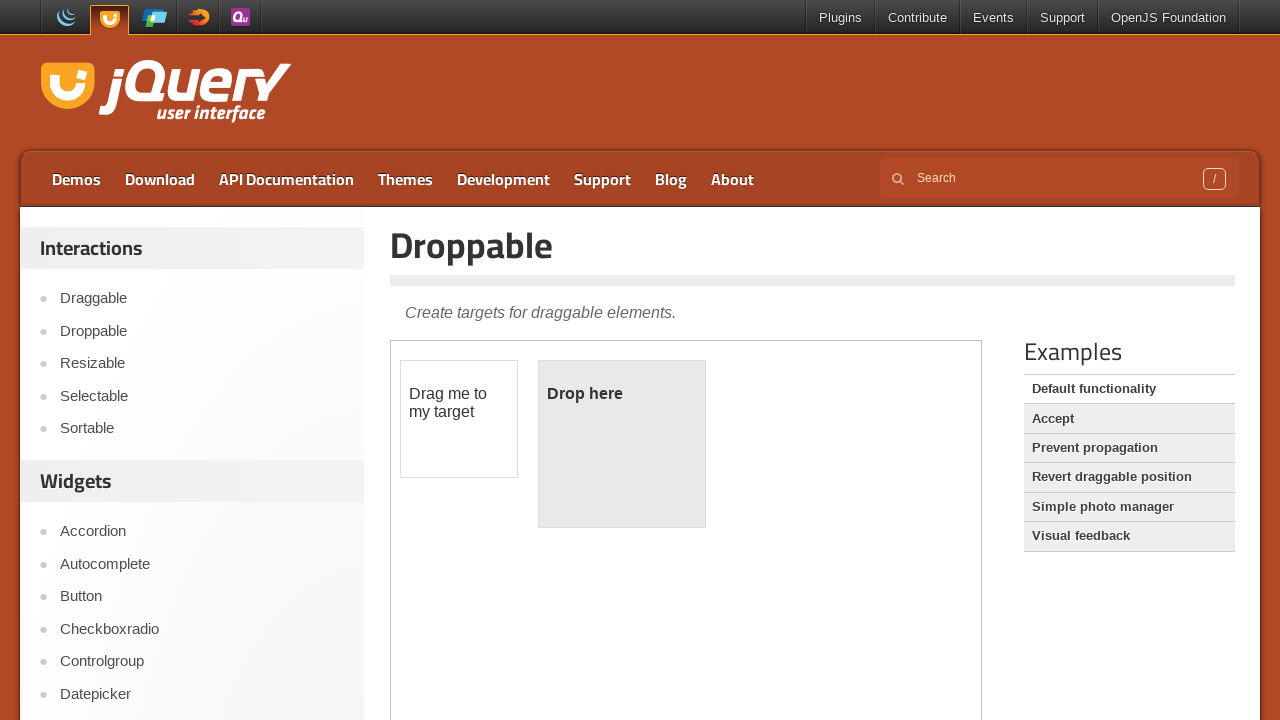

Located draggable element
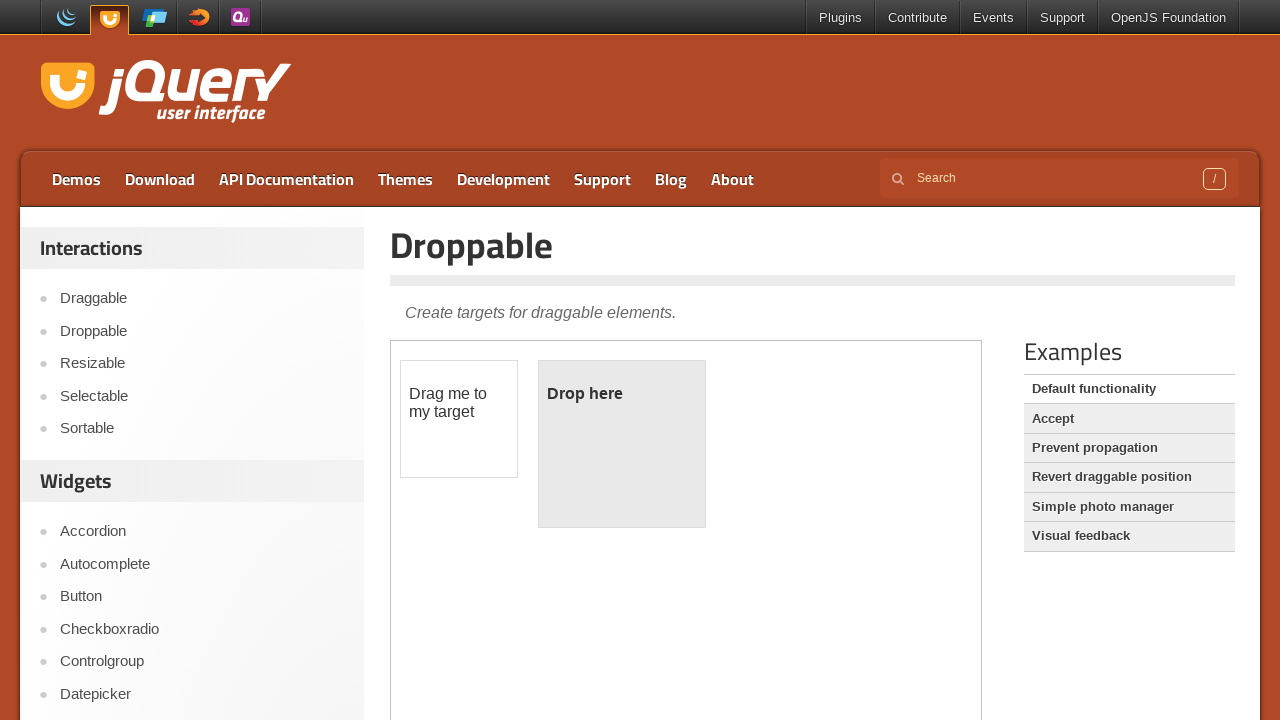

Located droppable target element
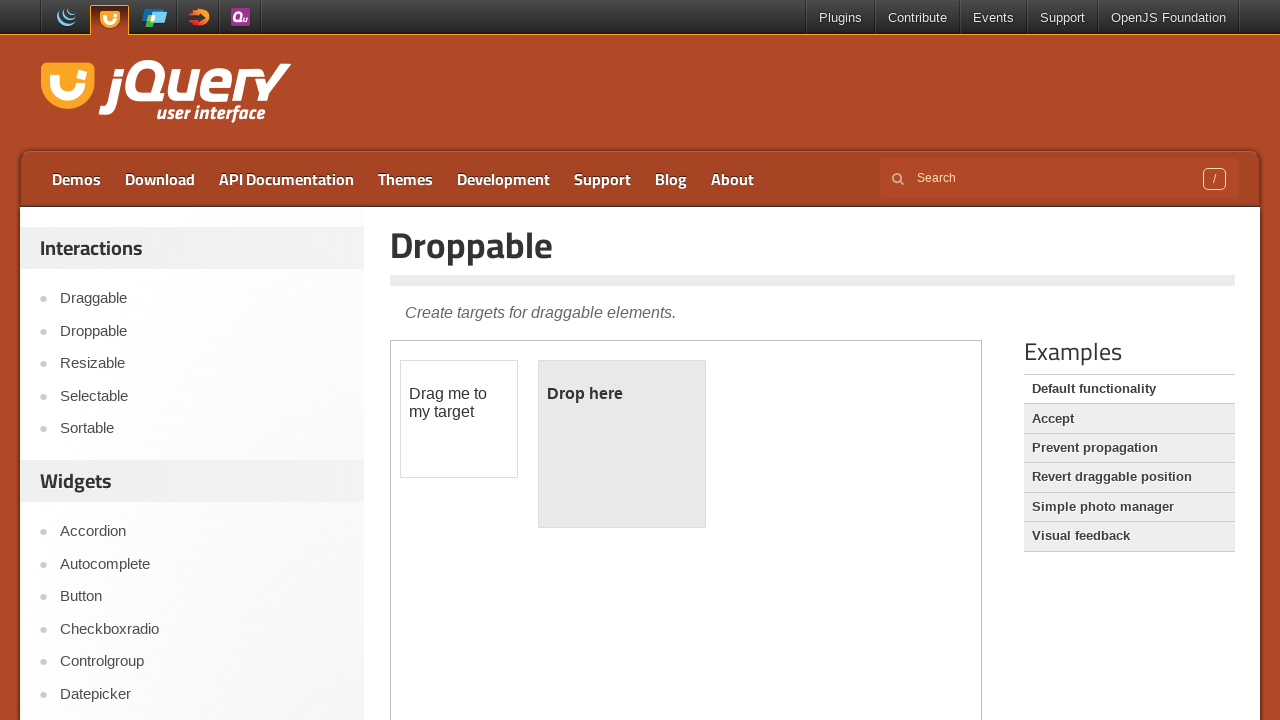

Performed drag and drop operation from draggable to droppable at (622, 444)
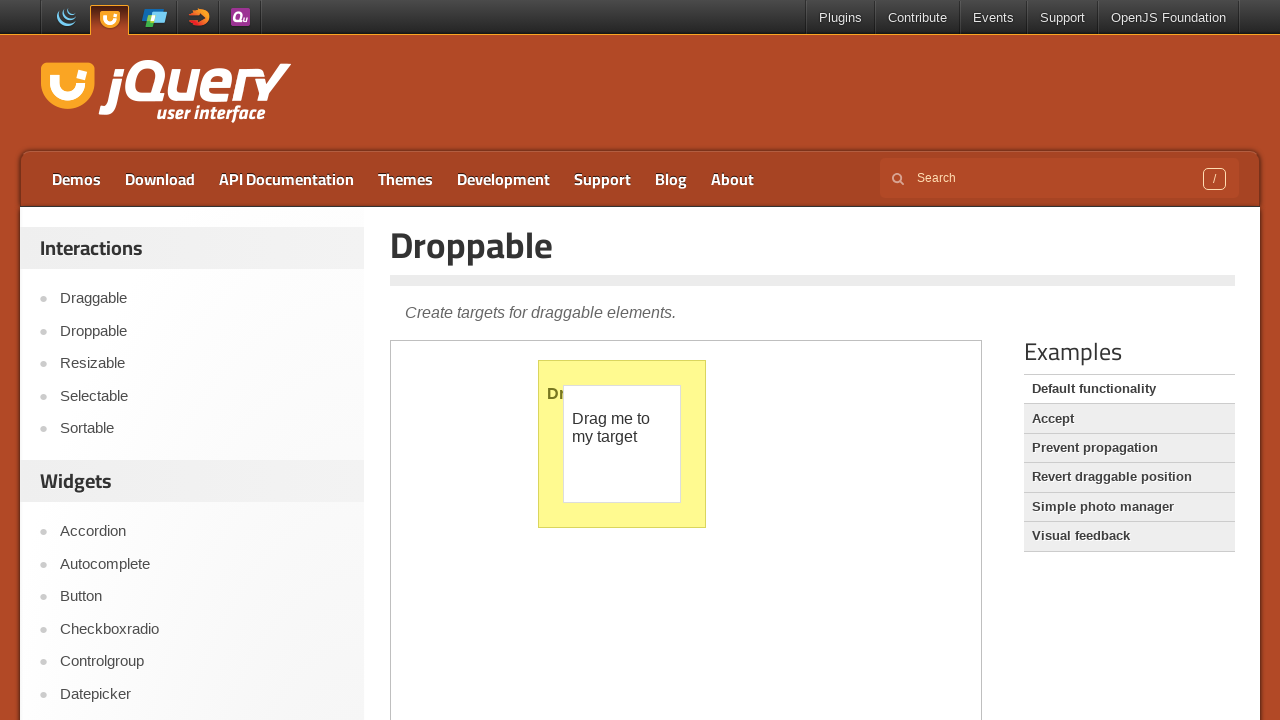

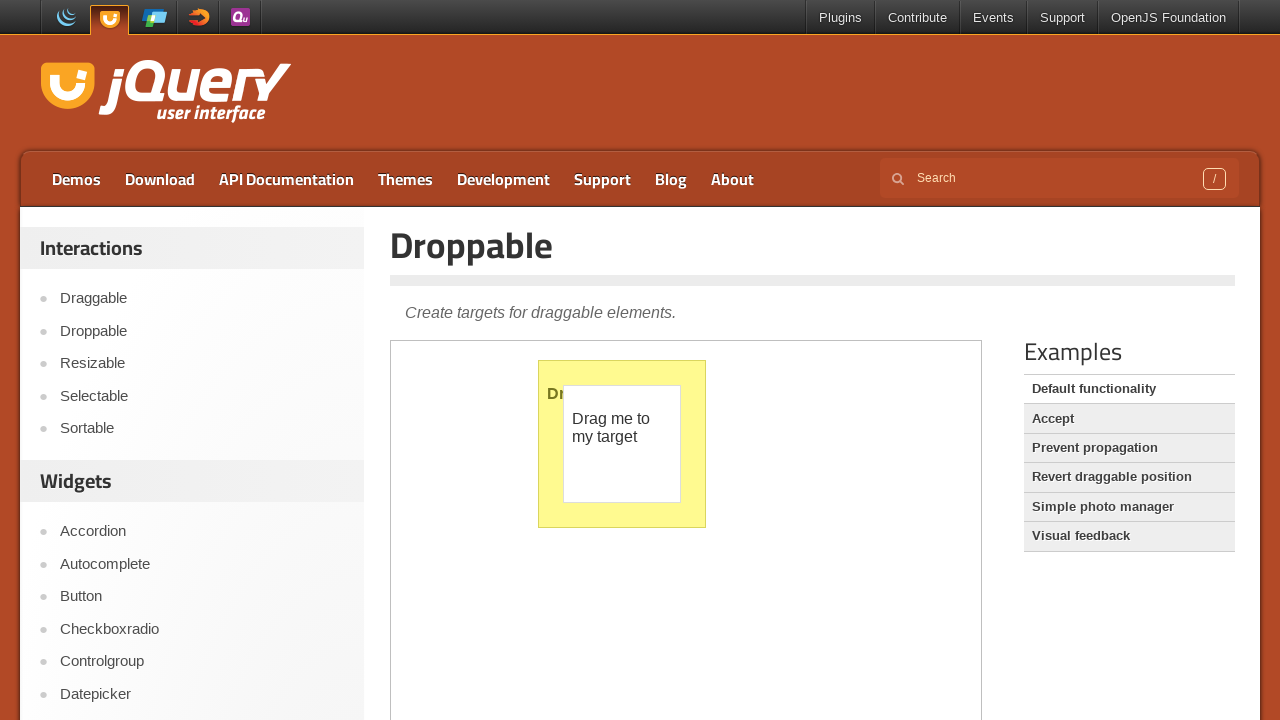